Tests the account registration form on UIPath's demo banking site by filling in personal details including name, gender, employment status, email, and password fields.

Starting URL: https://uibank.uipath.com/register-account

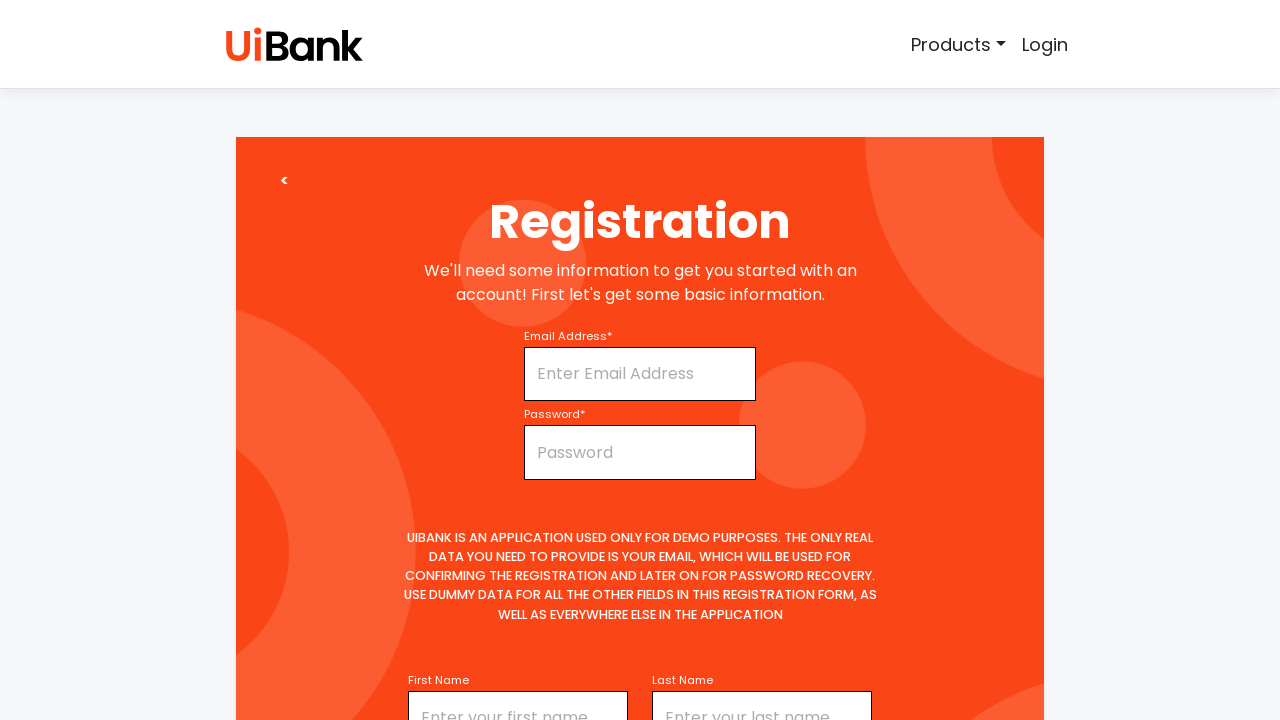

Filled first name field with 'ASWIN' on #firstName
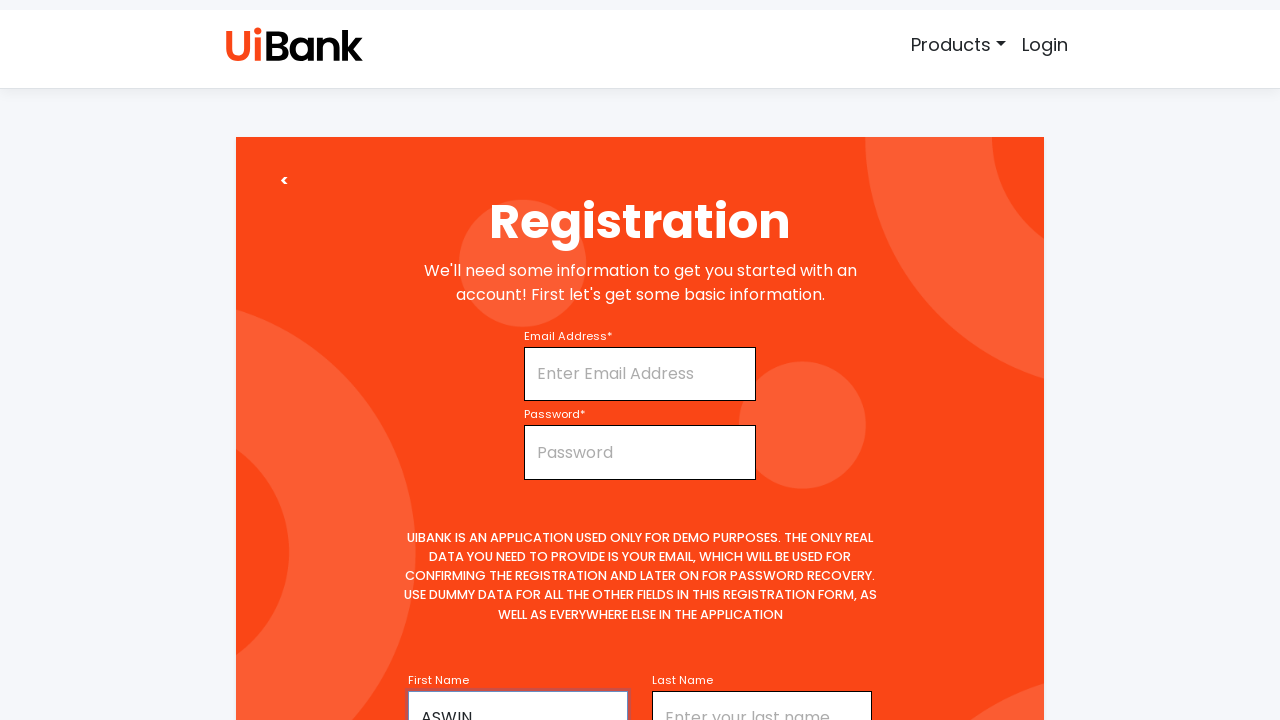

Filled last name field with 'S' on #lastName
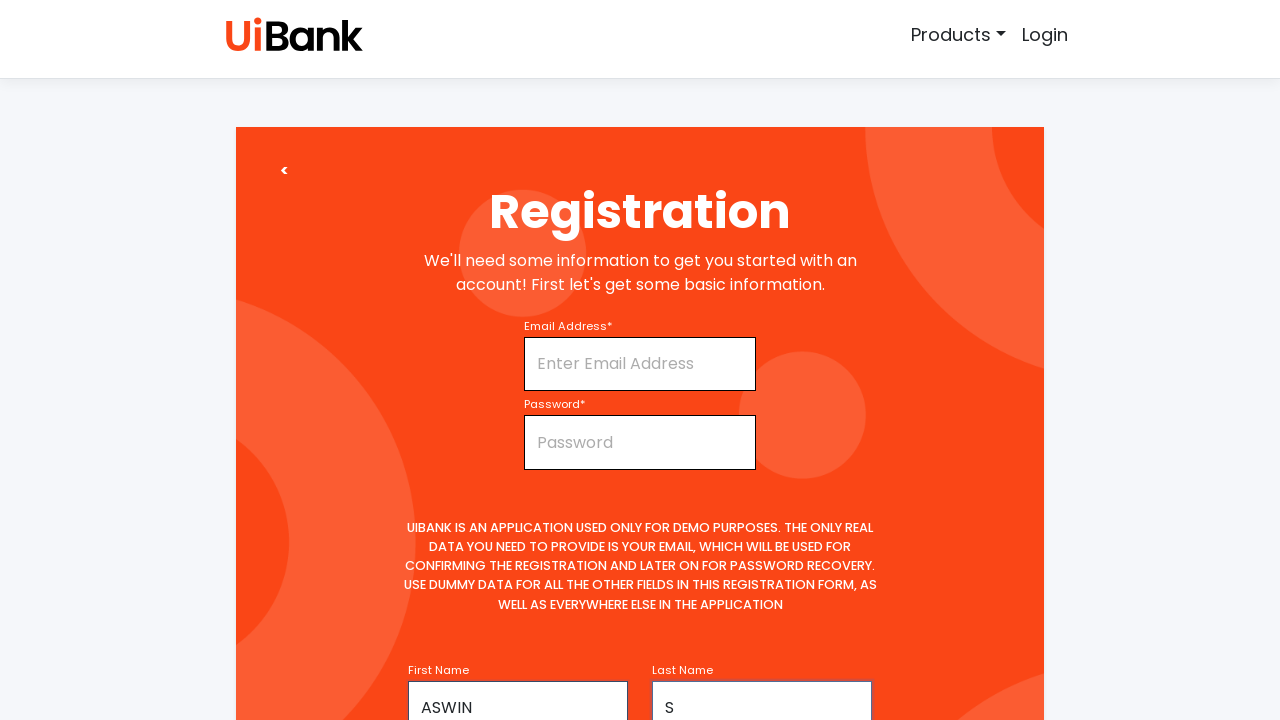

Filled middle name field with 'S' on #middleName
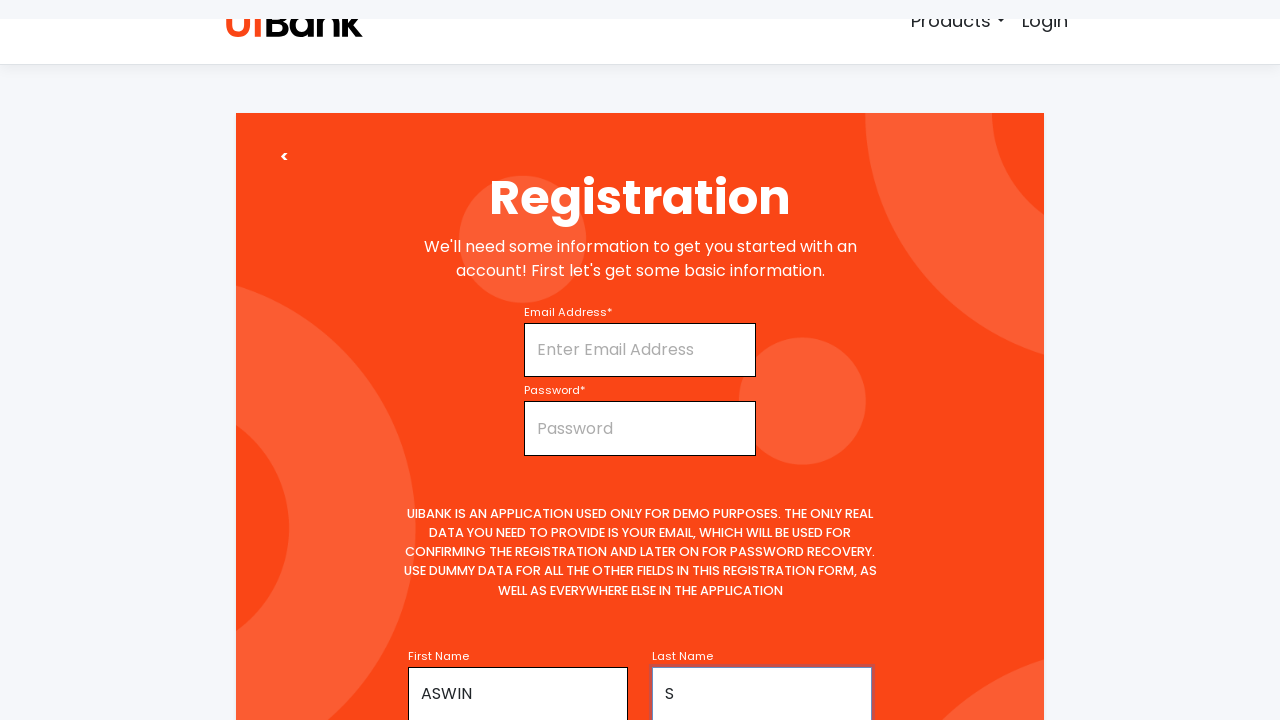

Selected 'Male' from gender dropdown on #sex
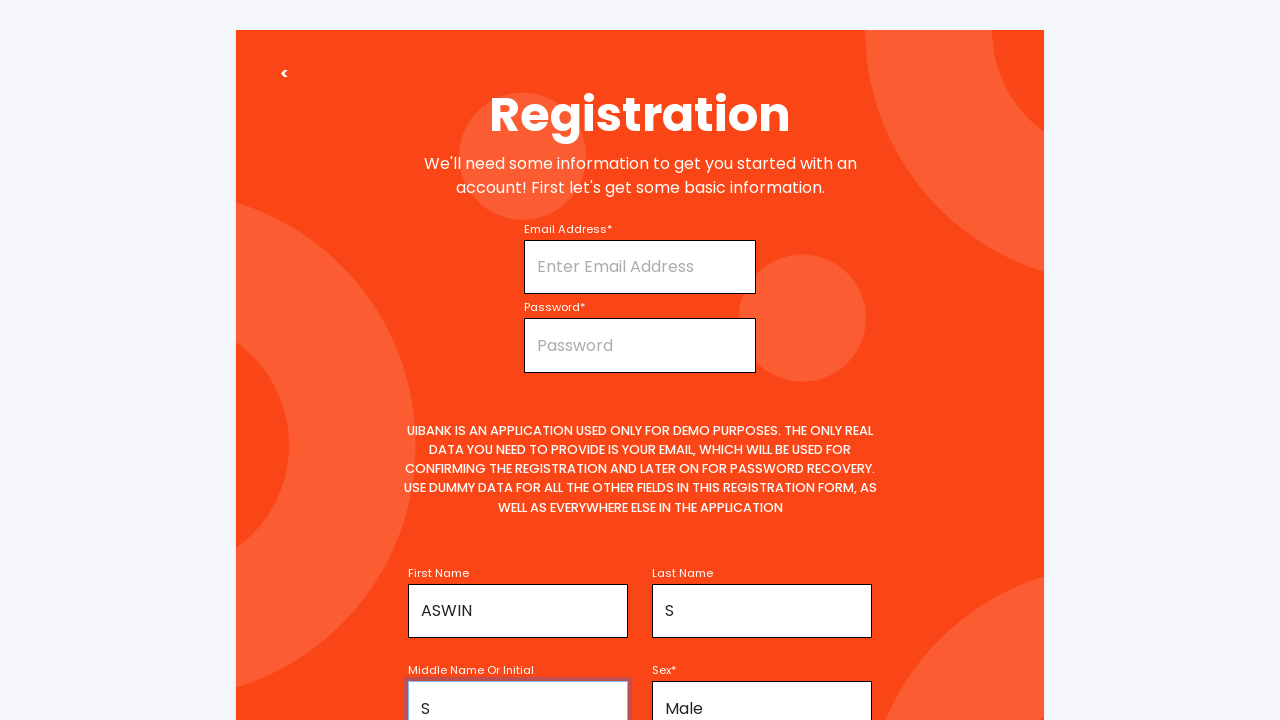

Selected 'Mr' from title dropdown on #title
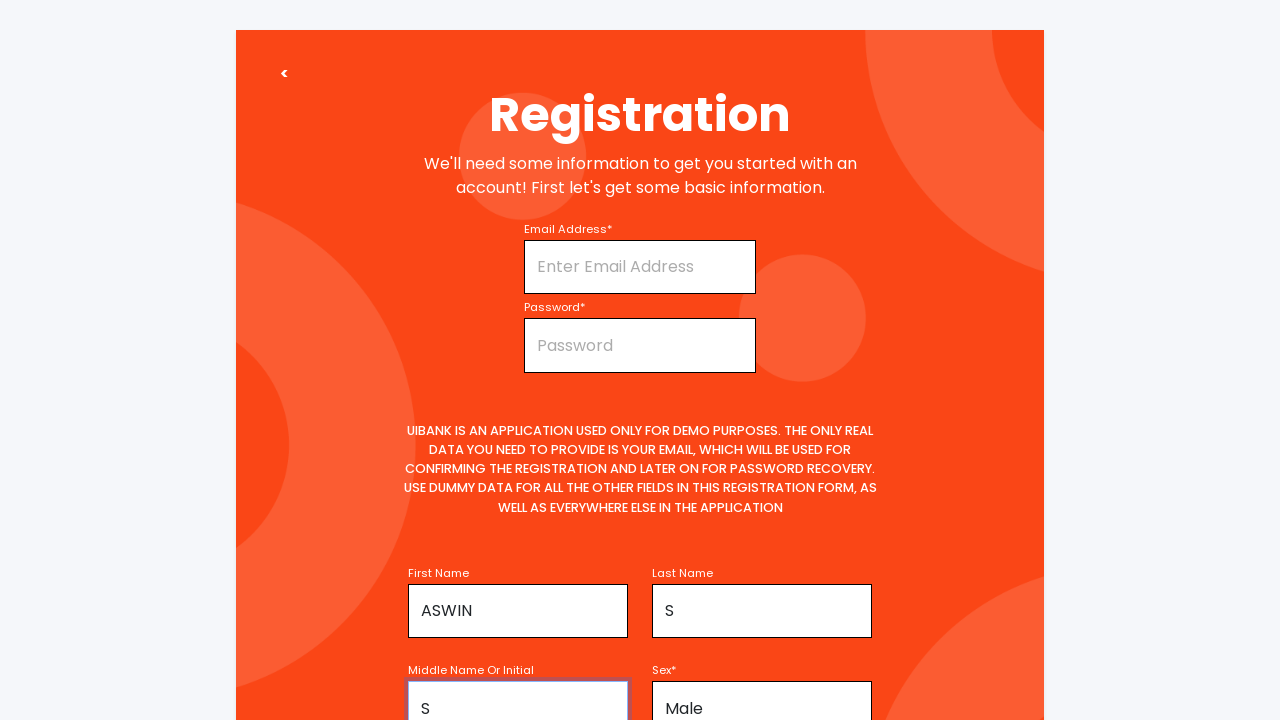

Selected 'Full-time' from employment status dropdown on #employmentStatus
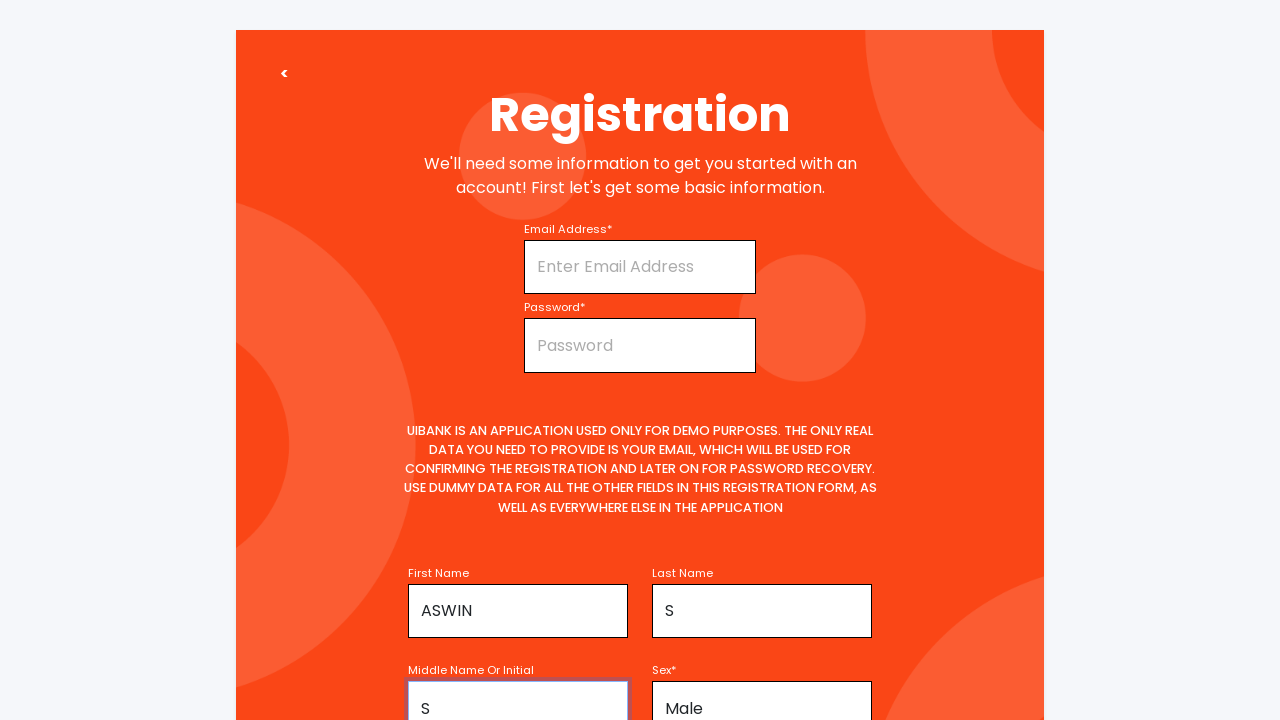

Filled username field with 'aswin_test_78432@gmail.com' on #username
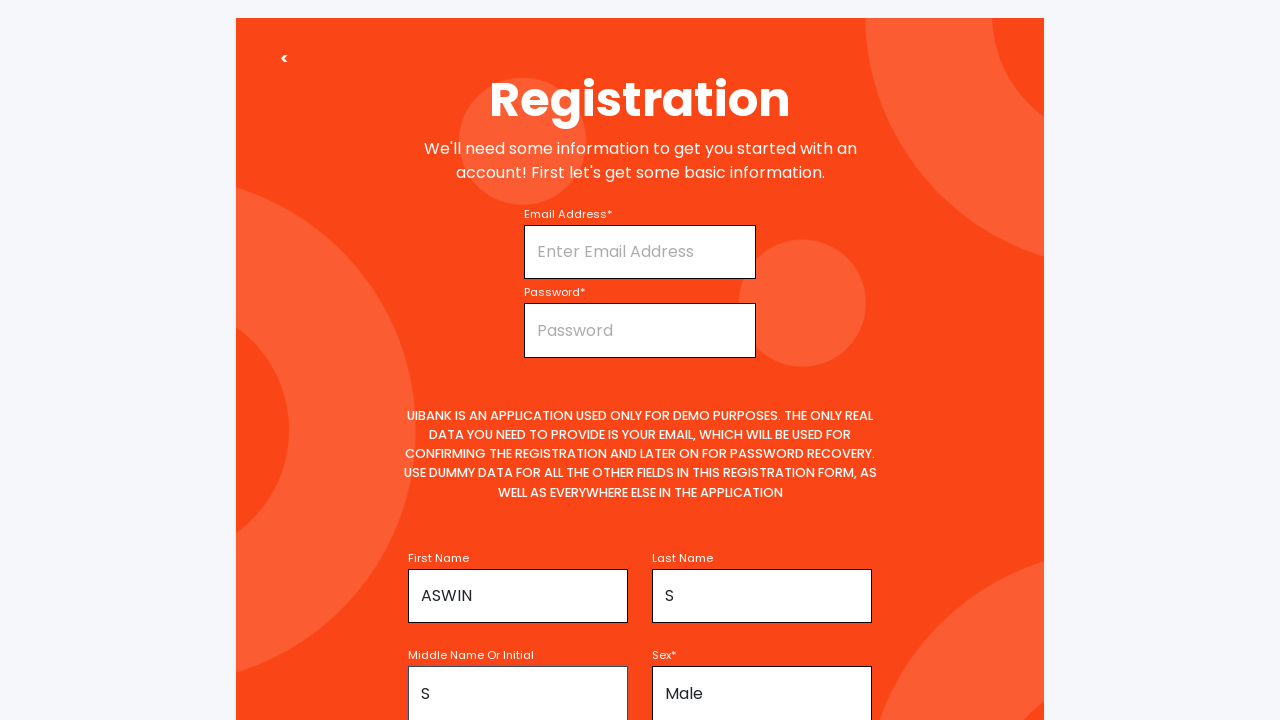

Filled email field with 'aswin_test_78432@gmail.com' on #email
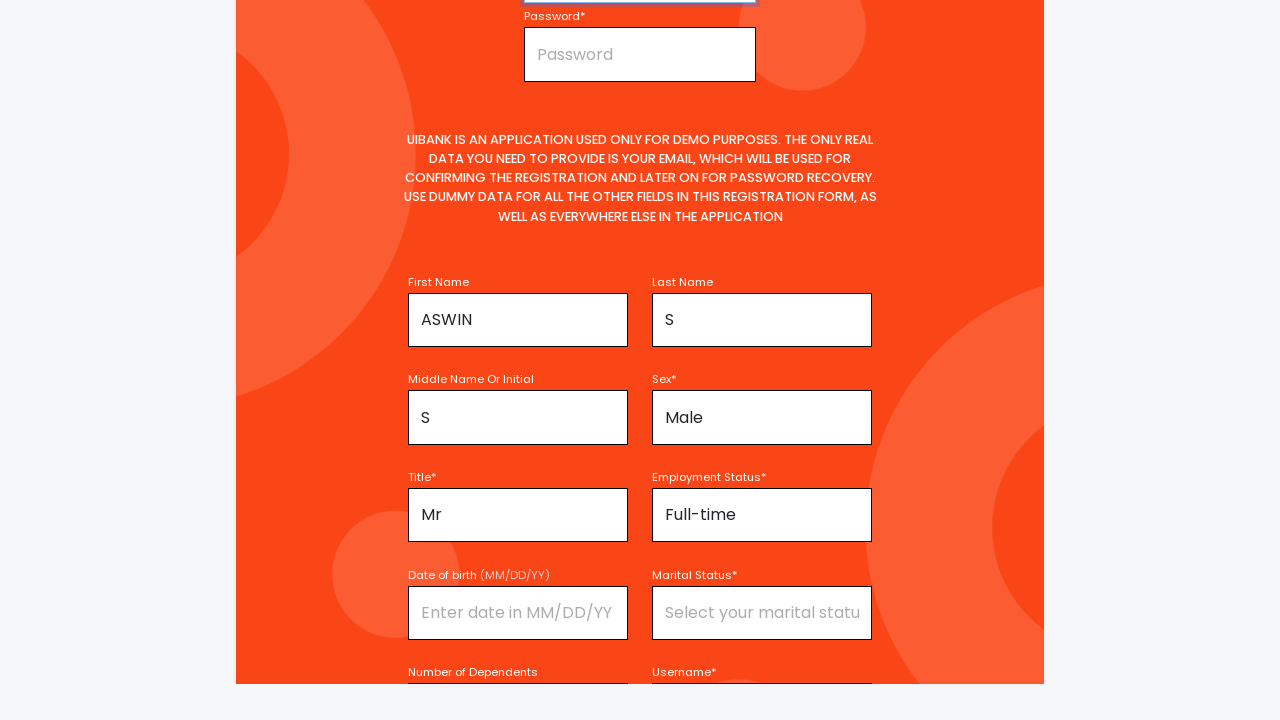

Filled password field with 'TestPass$123' on #password
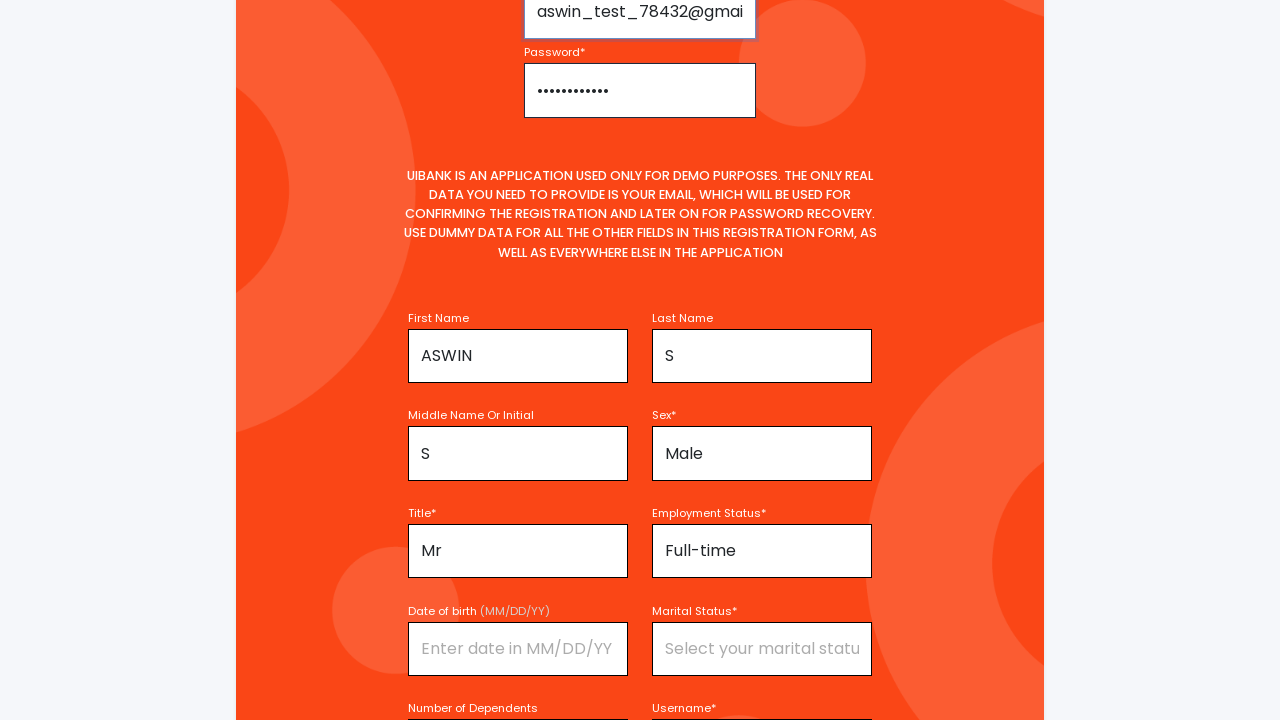

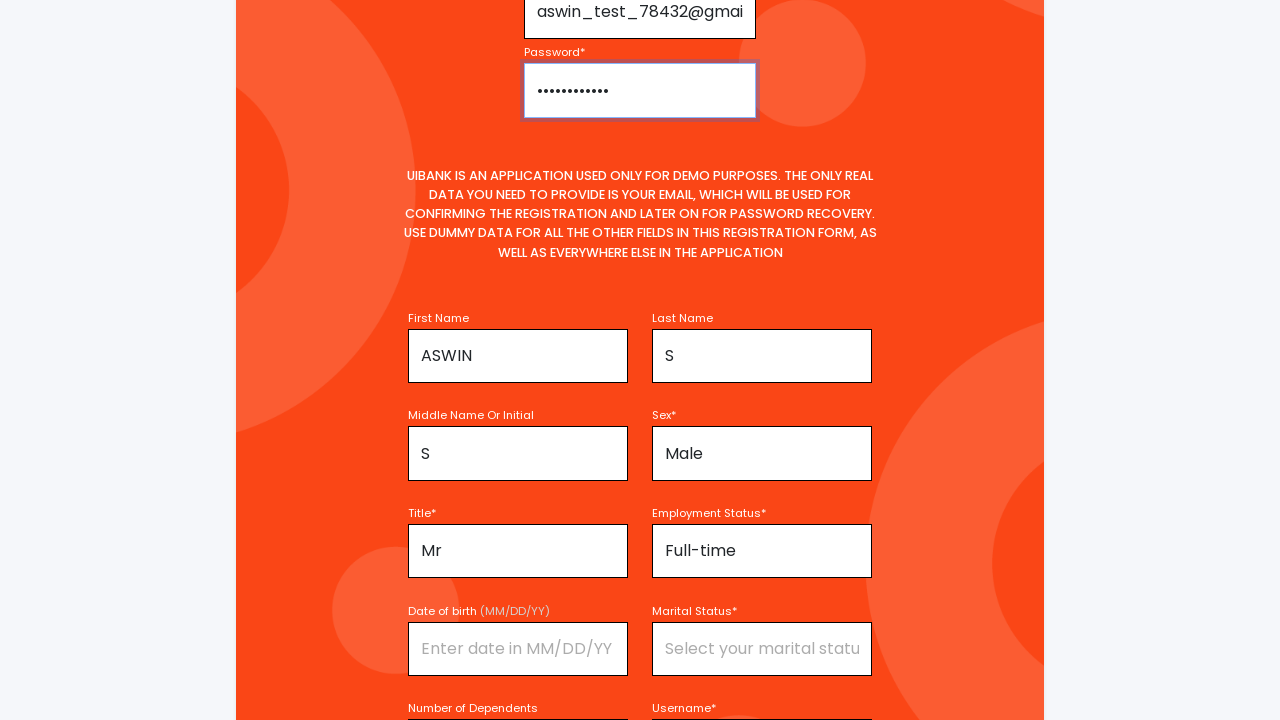